Tests file download functionality by clicking a download link and verifying the file downloads successfully

Starting URL: https://testcenter.techproeducation.com/index.php?page=file-download

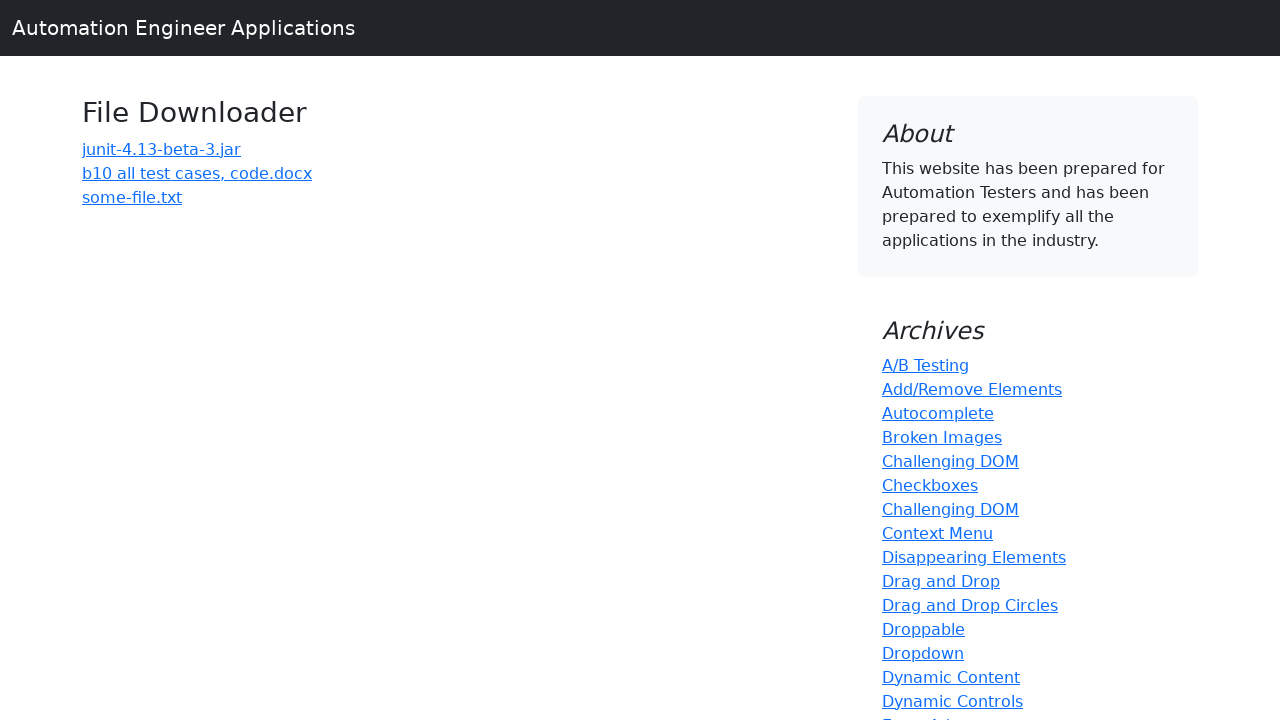

Clicked download link 'b10 all test cases' at (197, 173) on text=b10 all test cases
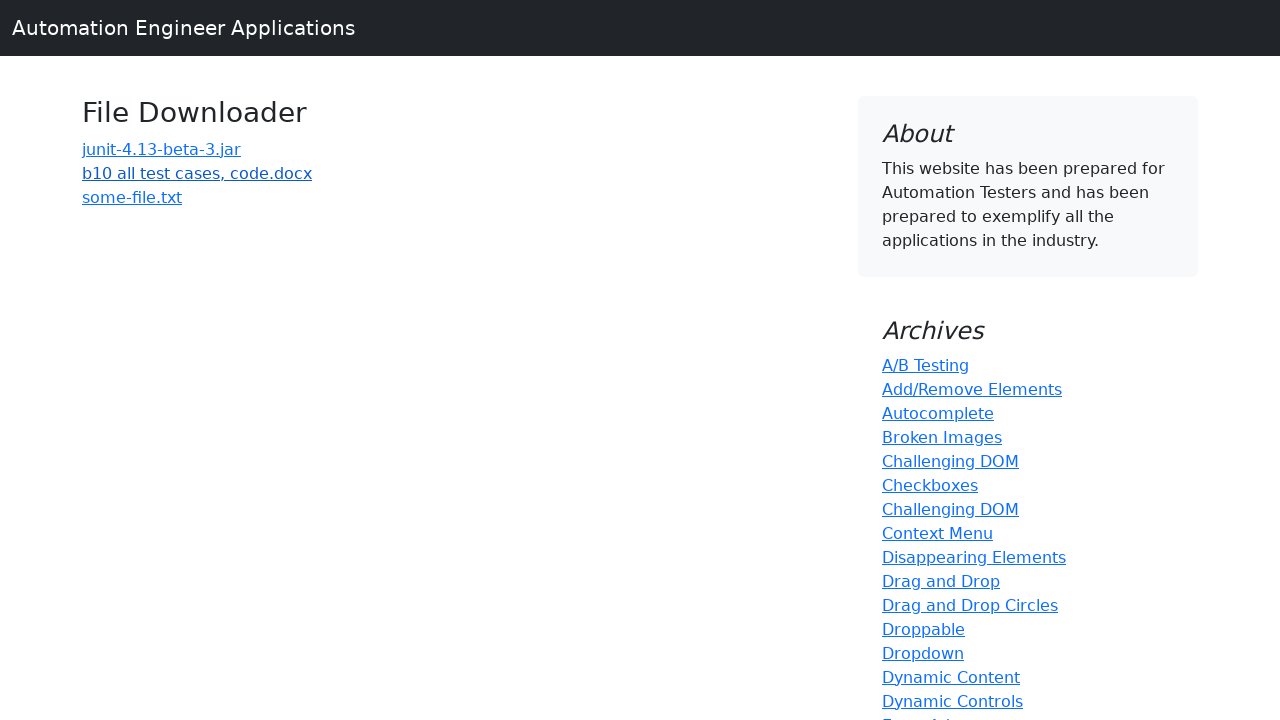

Waited 2 seconds for download to start
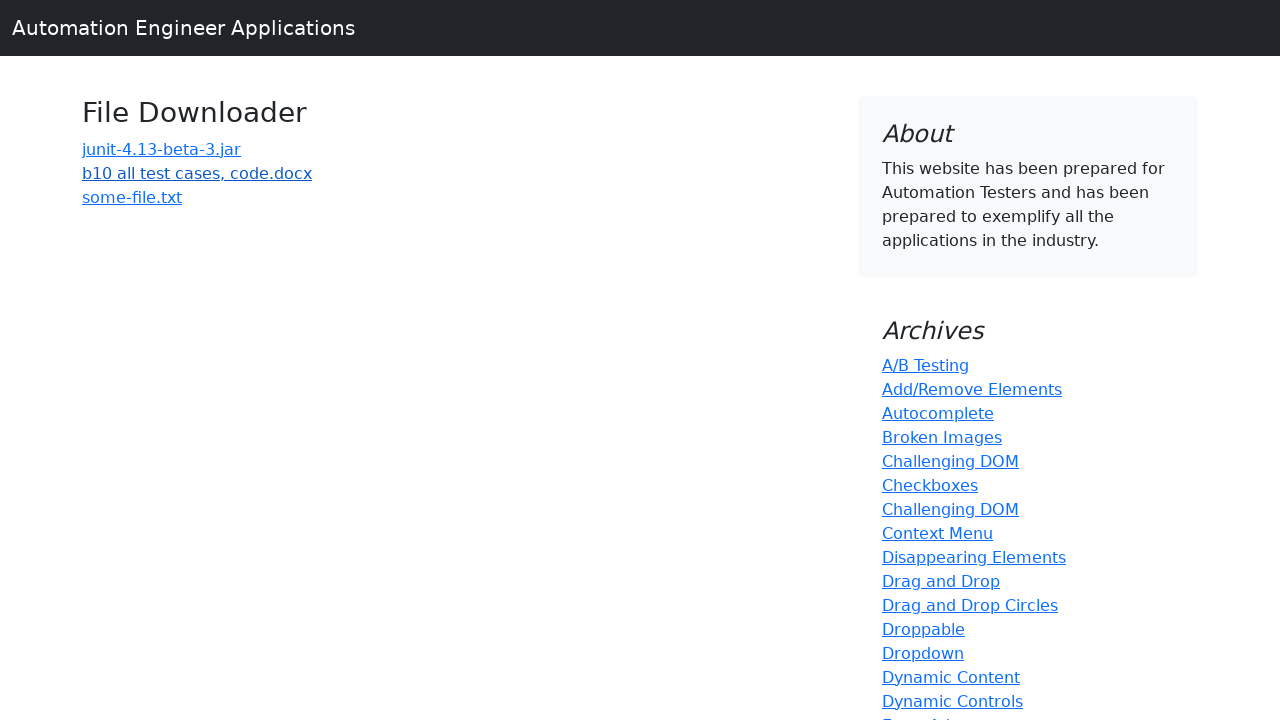

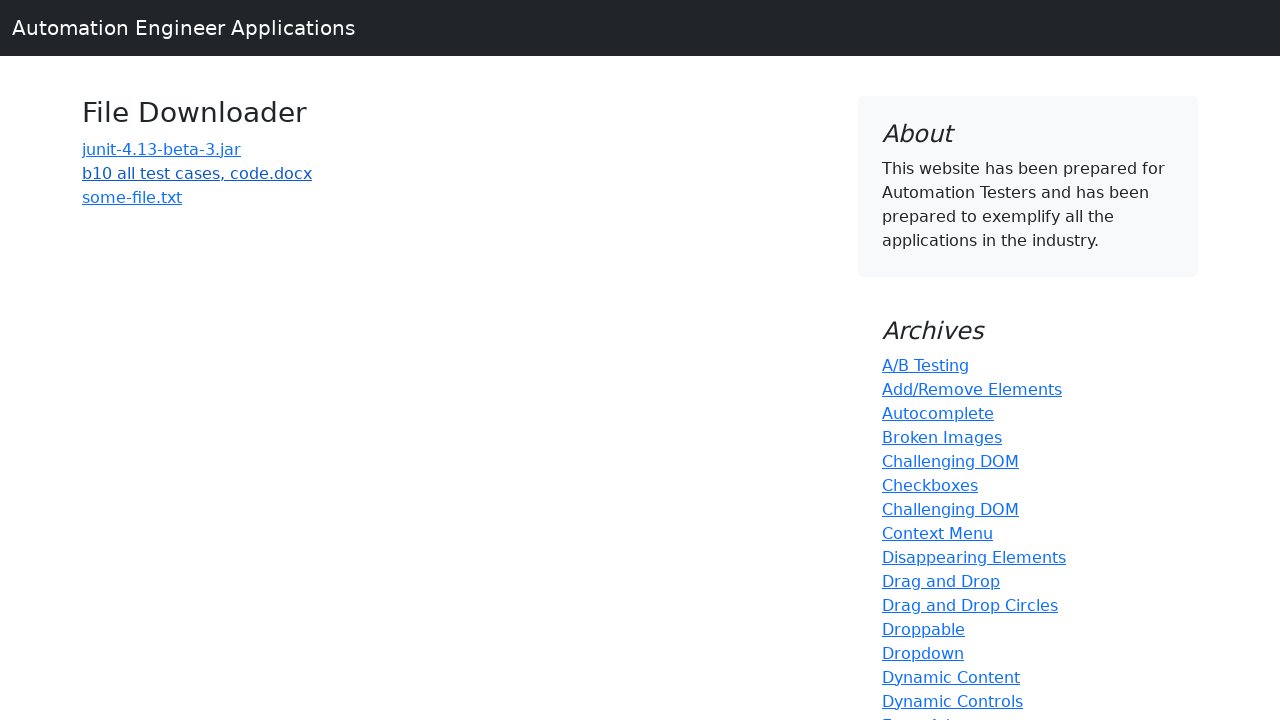